Navigates to Accel jobs portal and waits for the page to finish loading by waiting for the loading indicator to disappear.

Starting URL: https://jobs.accel.com/#srch_jobsTab

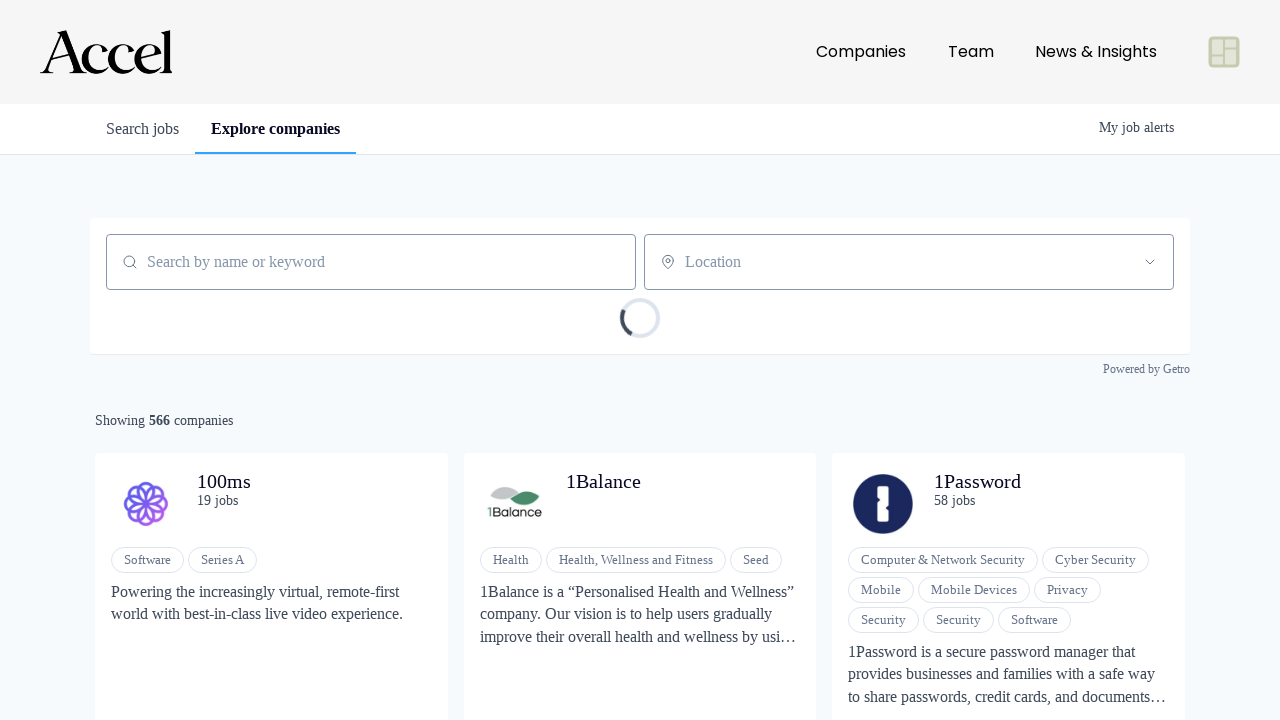

Navigated to Accel jobs portal
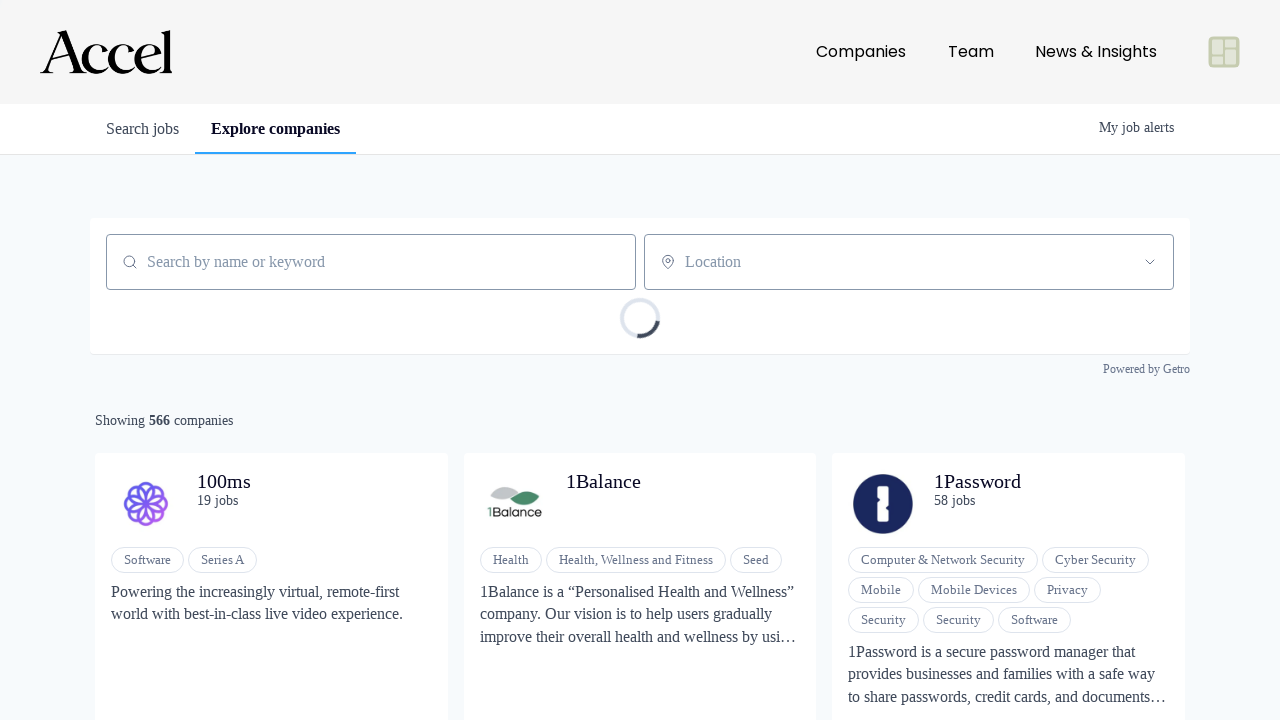

Waited for loading indicator to disappear and page to finish loading
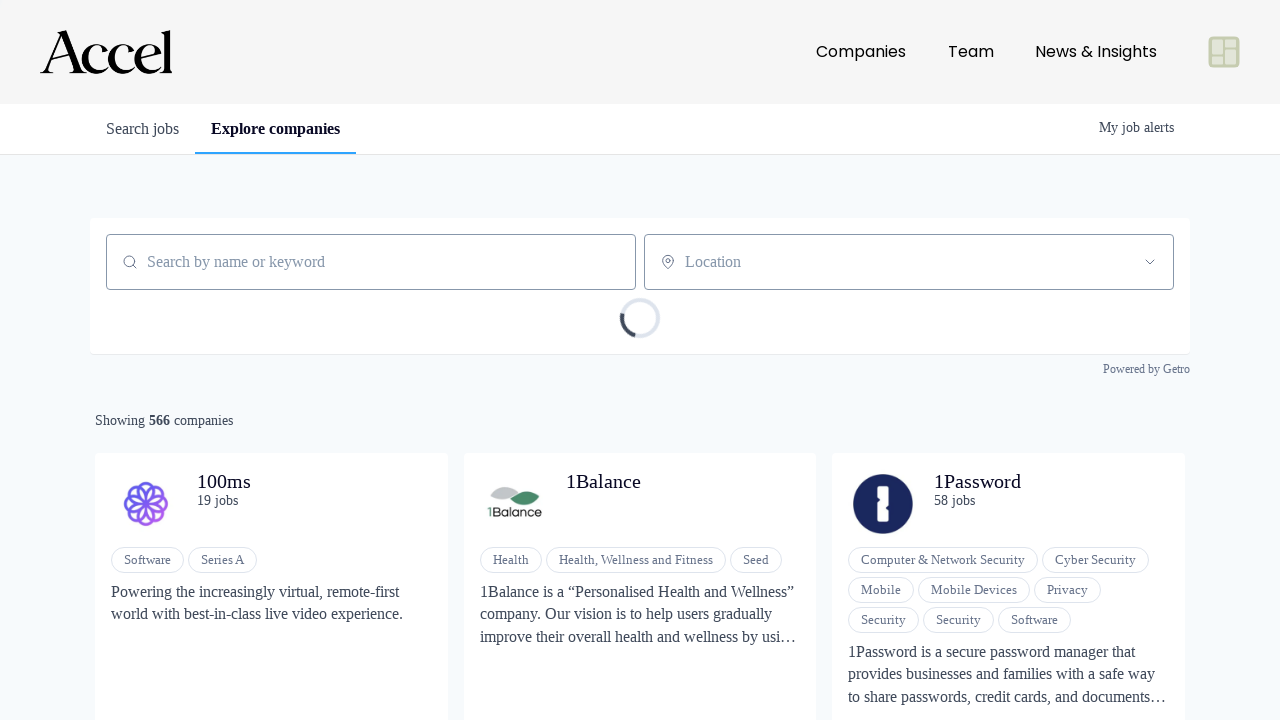

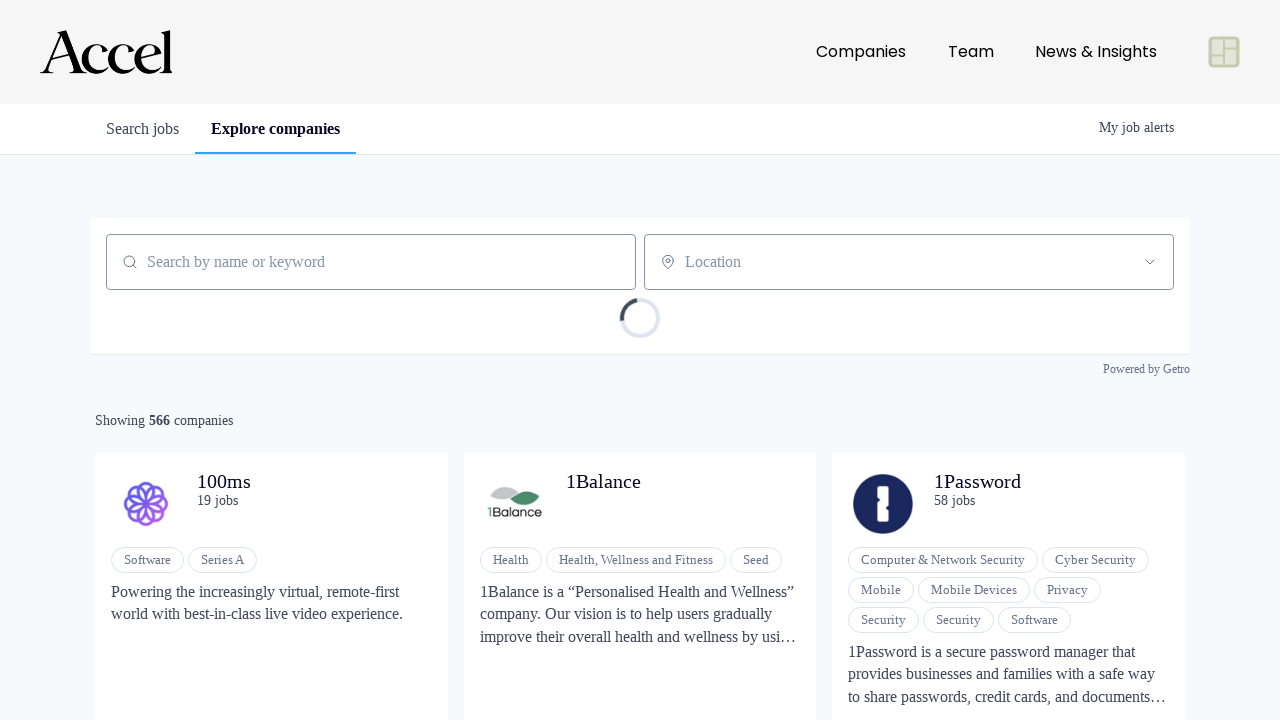